Tests that edits are cancelled when pressing Escape key

Starting URL: https://demo.playwright.dev/todomvc

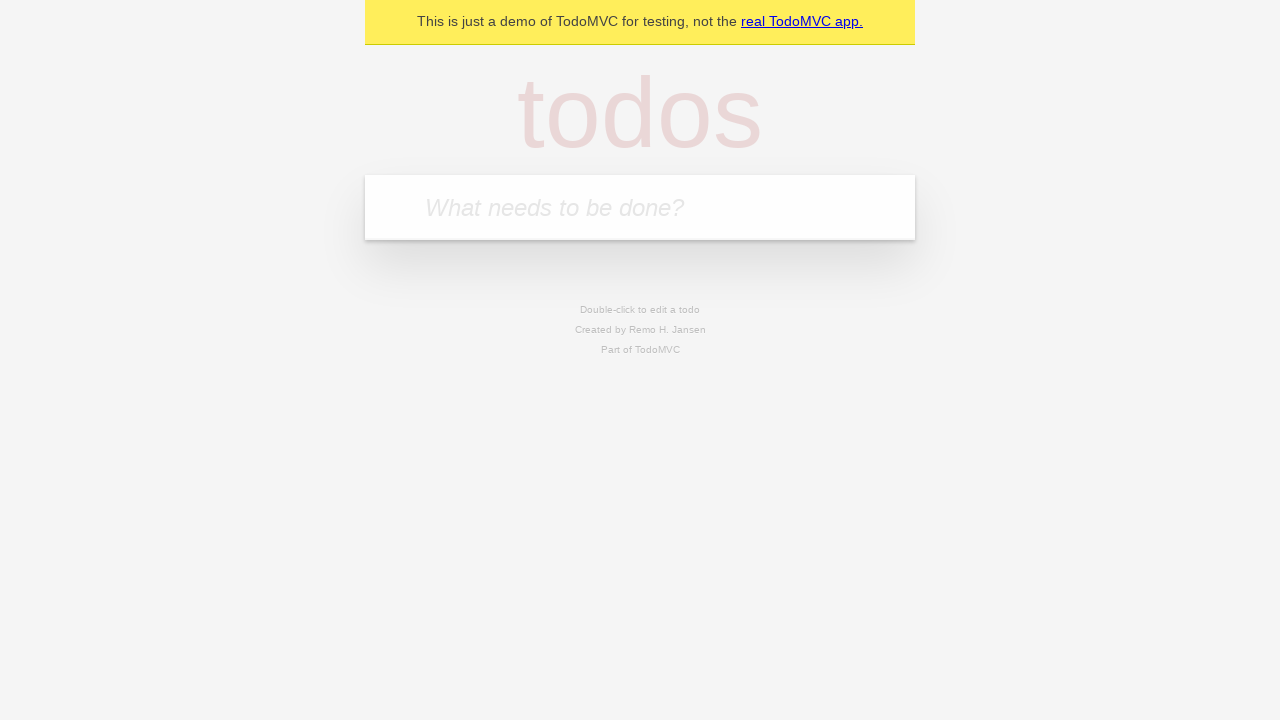

Filled todo input with 'buy some cheese' on internal:attr=[placeholder="What needs to be done?"i]
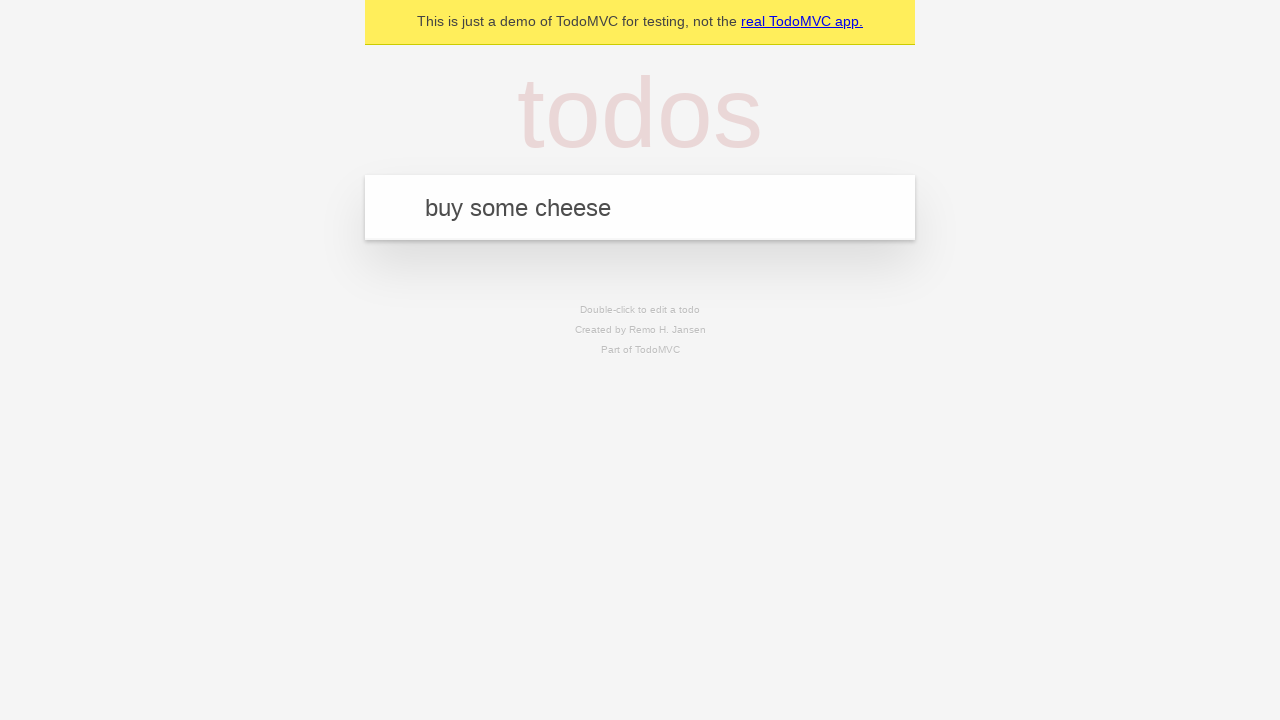

Pressed Enter to create first todo item on internal:attr=[placeholder="What needs to be done?"i]
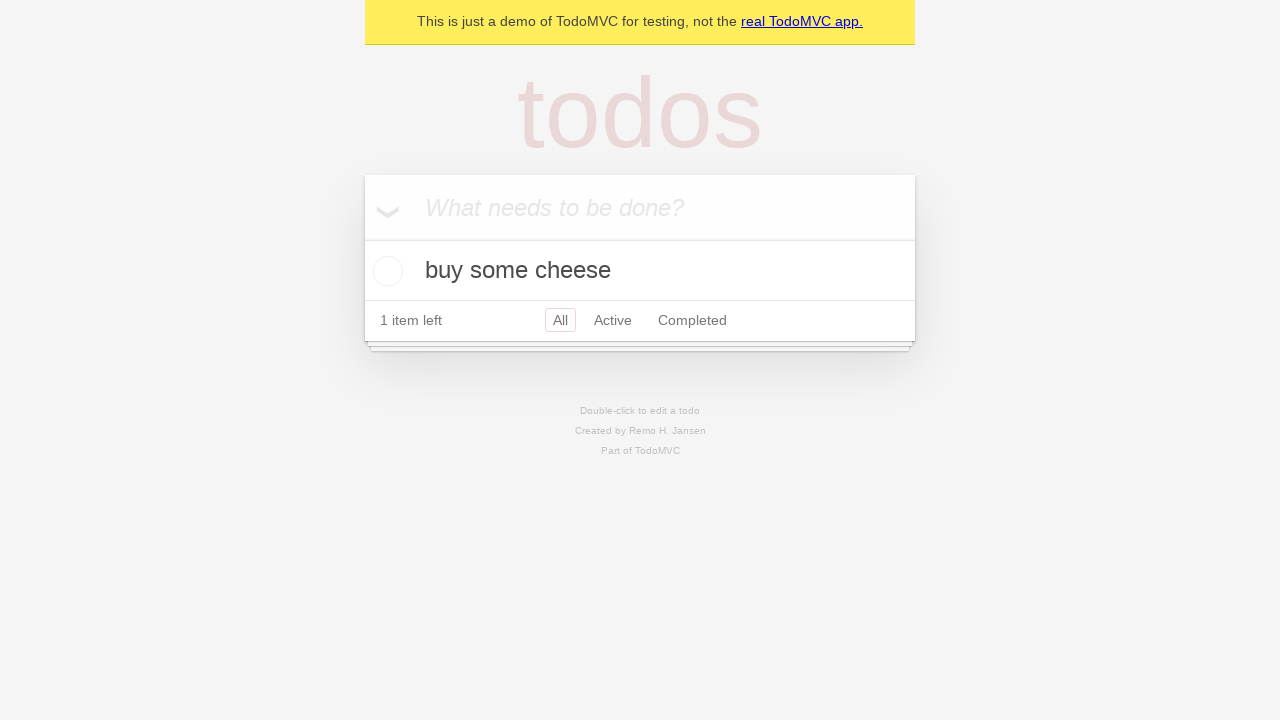

Filled todo input with 'feed the cat' on internal:attr=[placeholder="What needs to be done?"i]
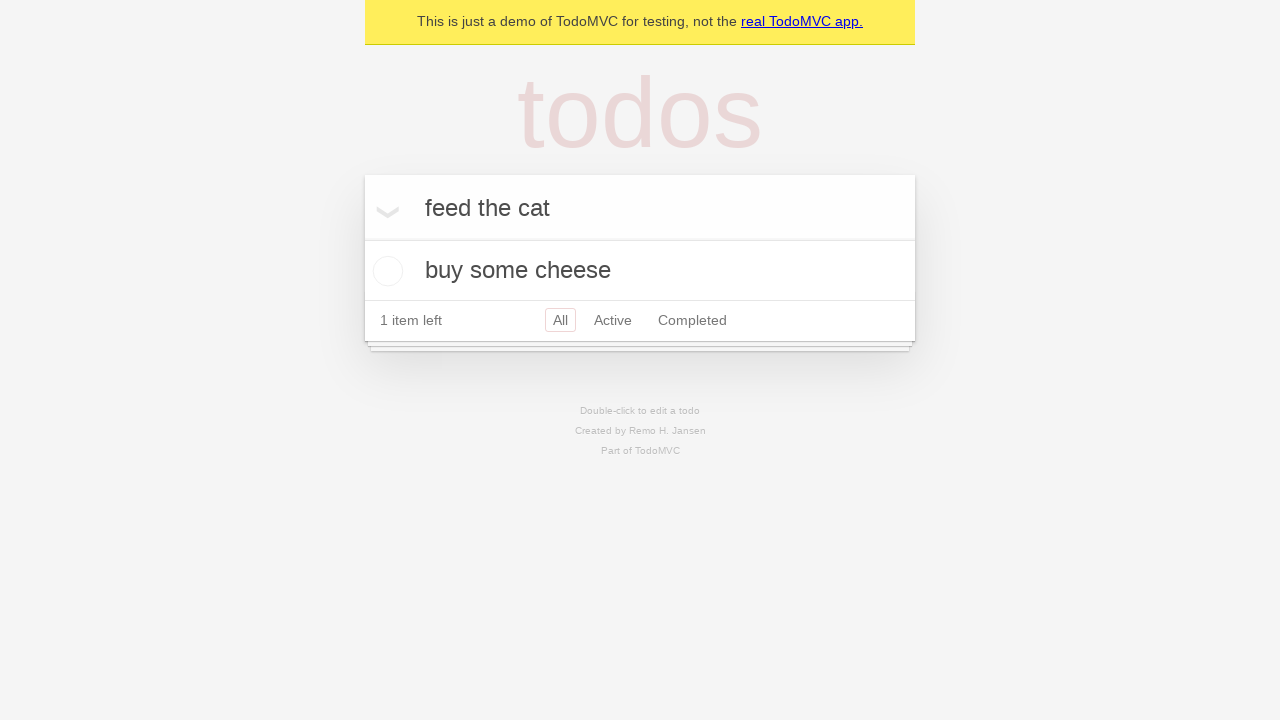

Pressed Enter to create second todo item on internal:attr=[placeholder="What needs to be done?"i]
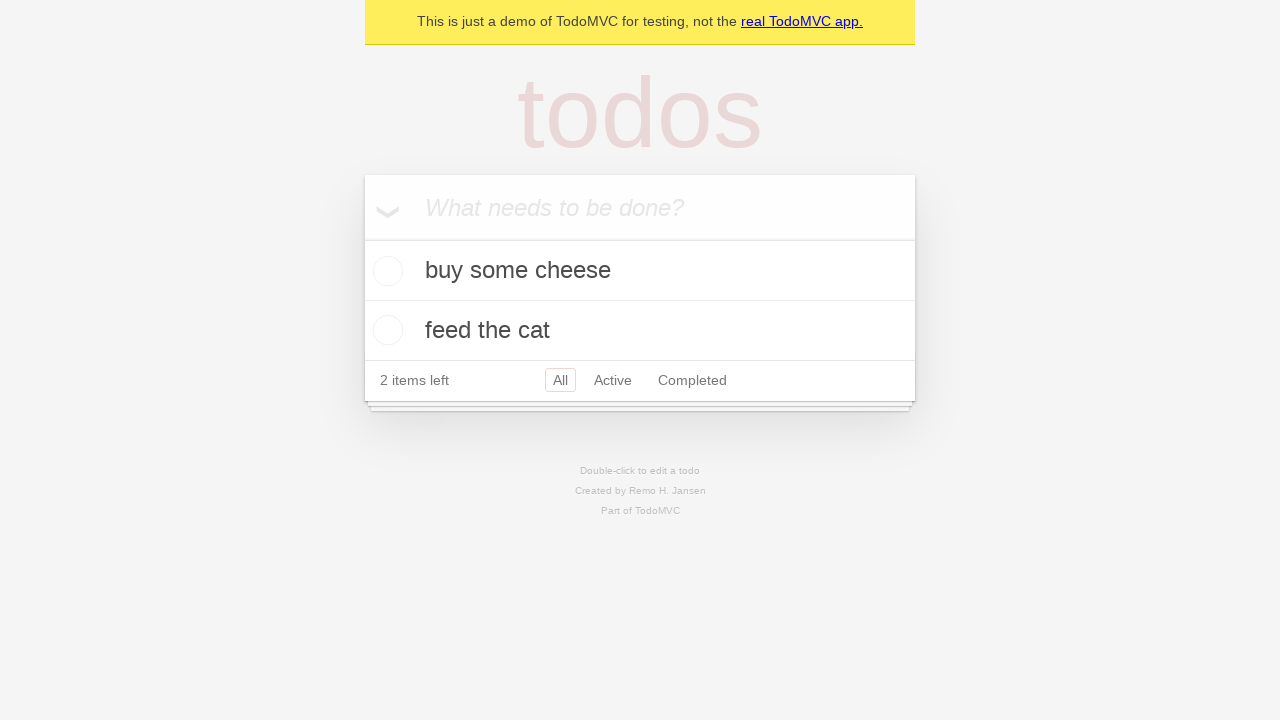

Filled todo input with 'book a doctors appointment' on internal:attr=[placeholder="What needs to be done?"i]
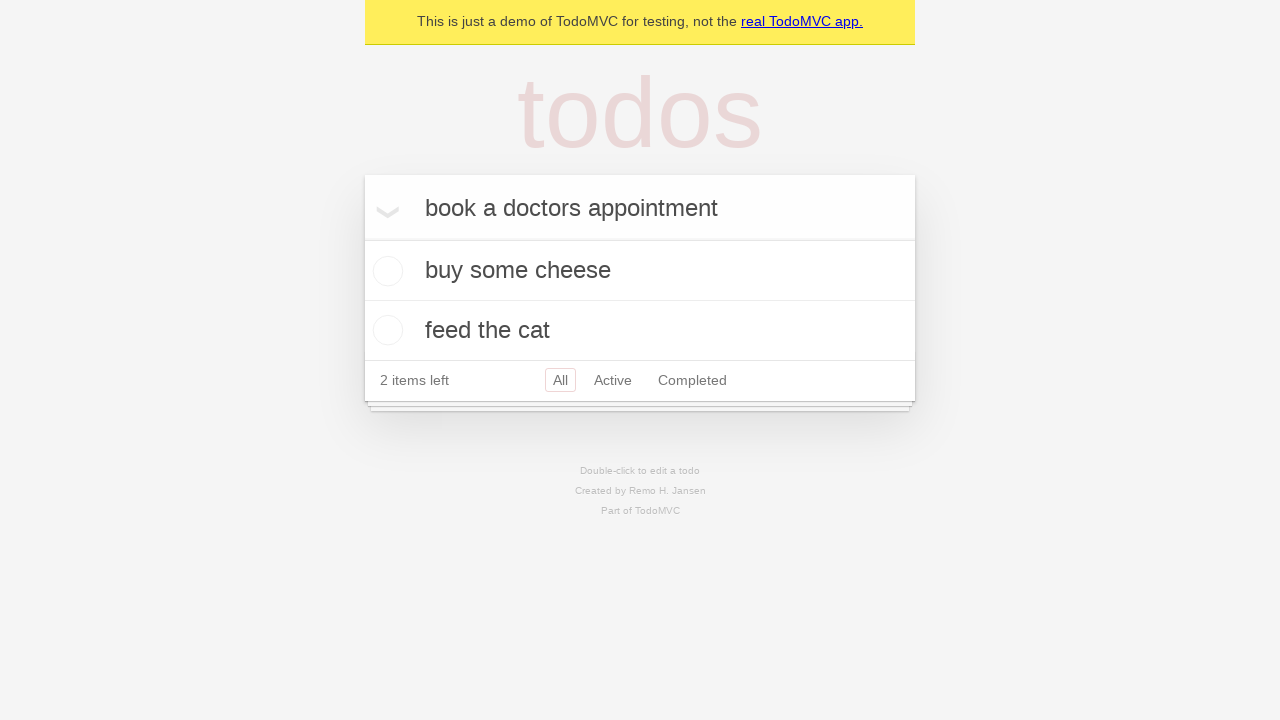

Pressed Enter to create third todo item on internal:attr=[placeholder="What needs to be done?"i]
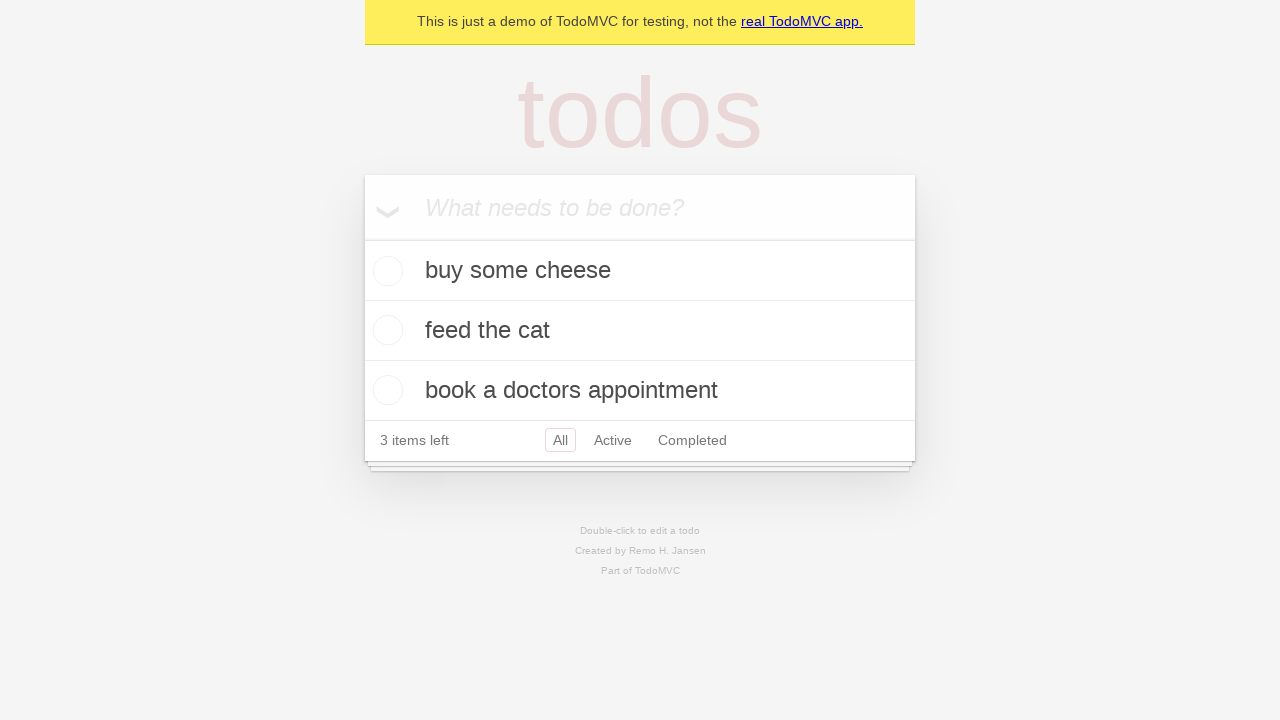

Double-clicked second todo item to enter edit mode at (640, 331) on internal:testid=[data-testid="todo-item"s] >> nth=1
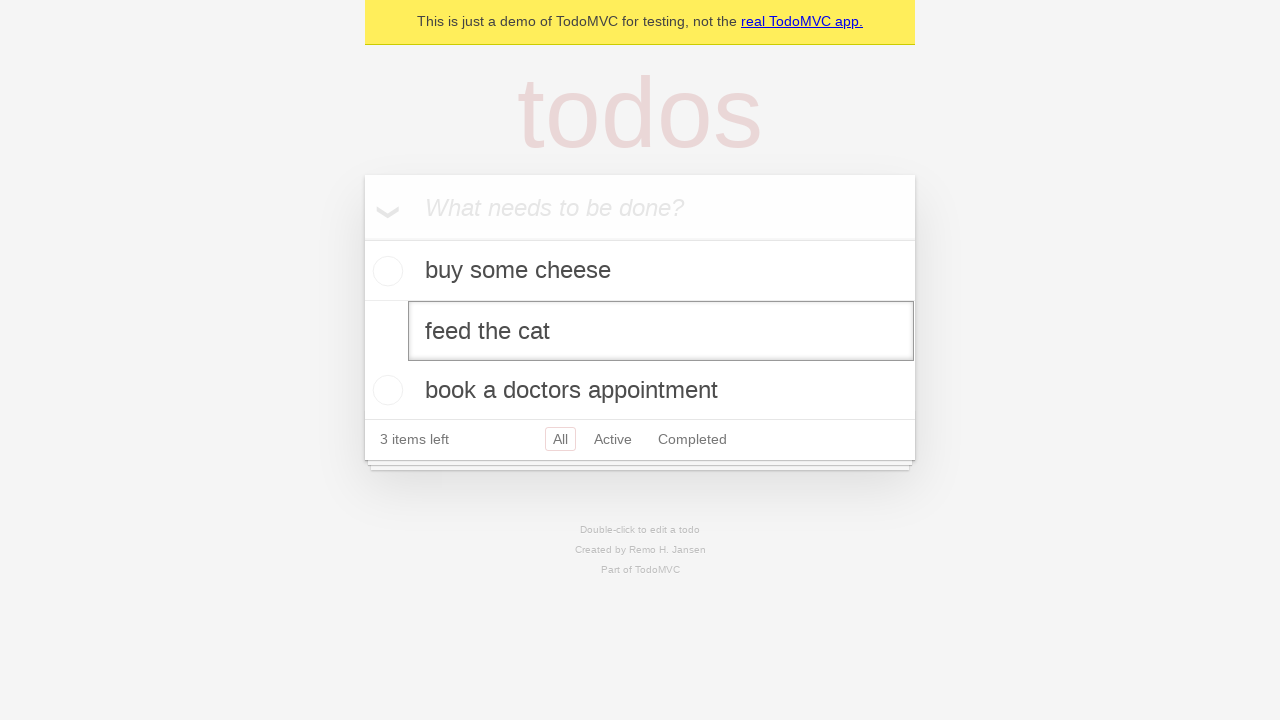

Filled edit textbox with 'buy some sausages' on internal:testid=[data-testid="todo-item"s] >> nth=1 >> internal:role=textbox[nam
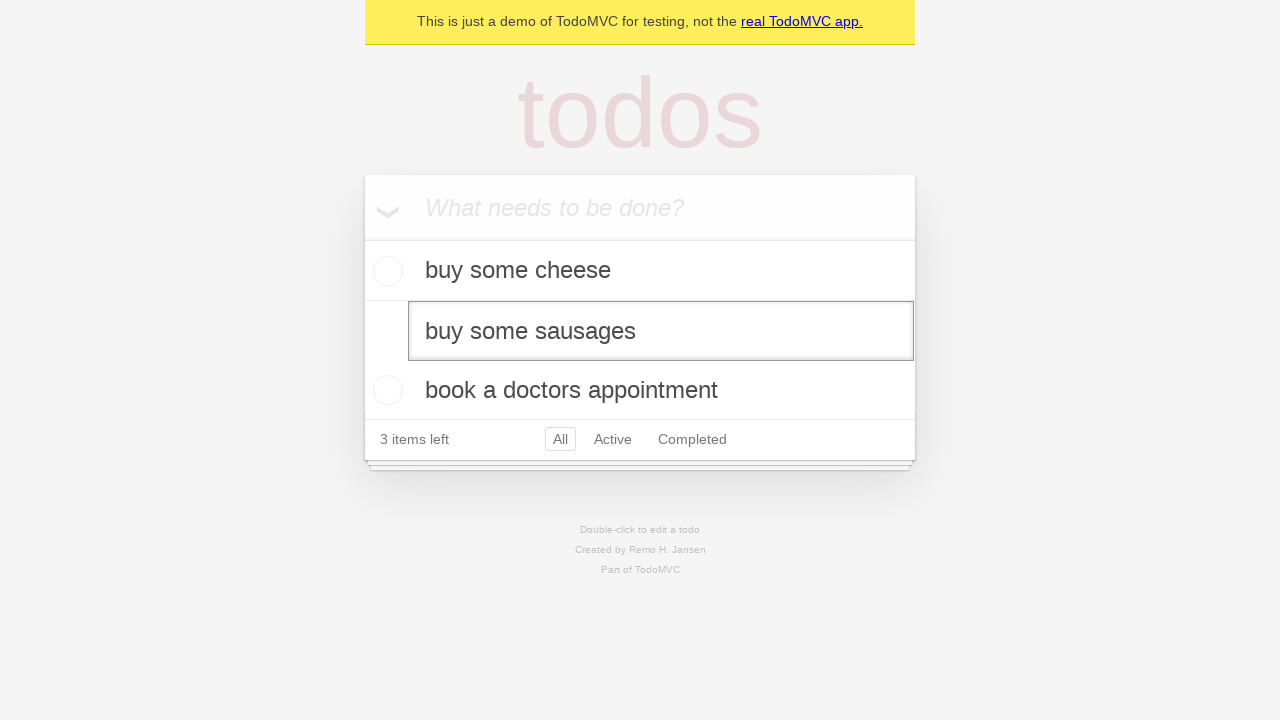

Pressed Escape to cancel edit - reverted todo text to original on internal:testid=[data-testid="todo-item"s] >> nth=1 >> internal:role=textbox[nam
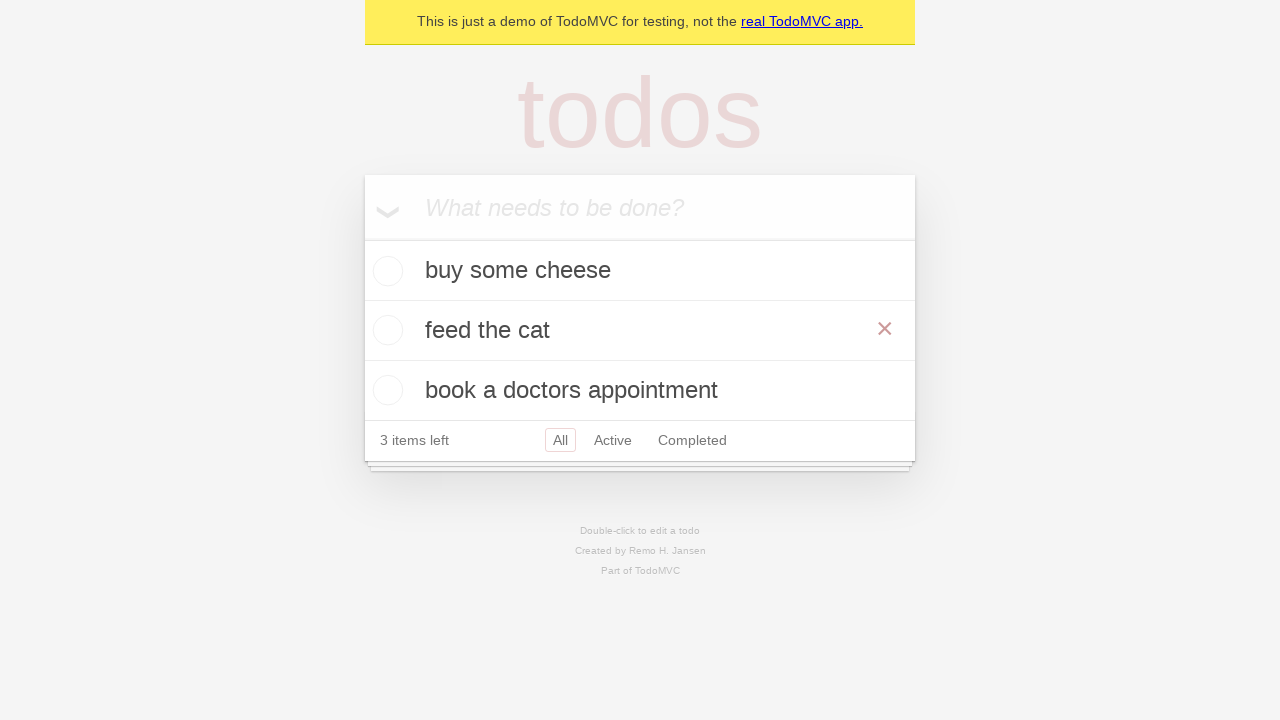

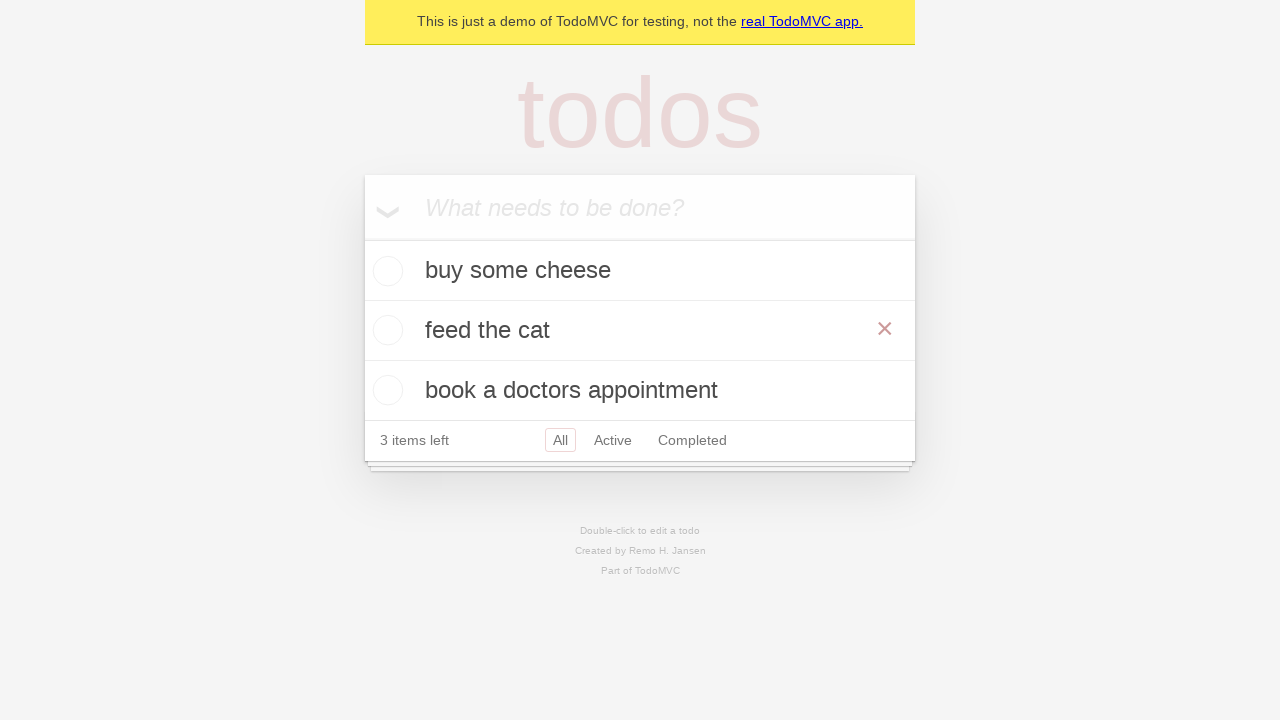